Navigates to the West Cornwall HealthCare Trust website, maximizes the browser window, and retrieves the page title

Starting URL: https://wcht.org.uk/

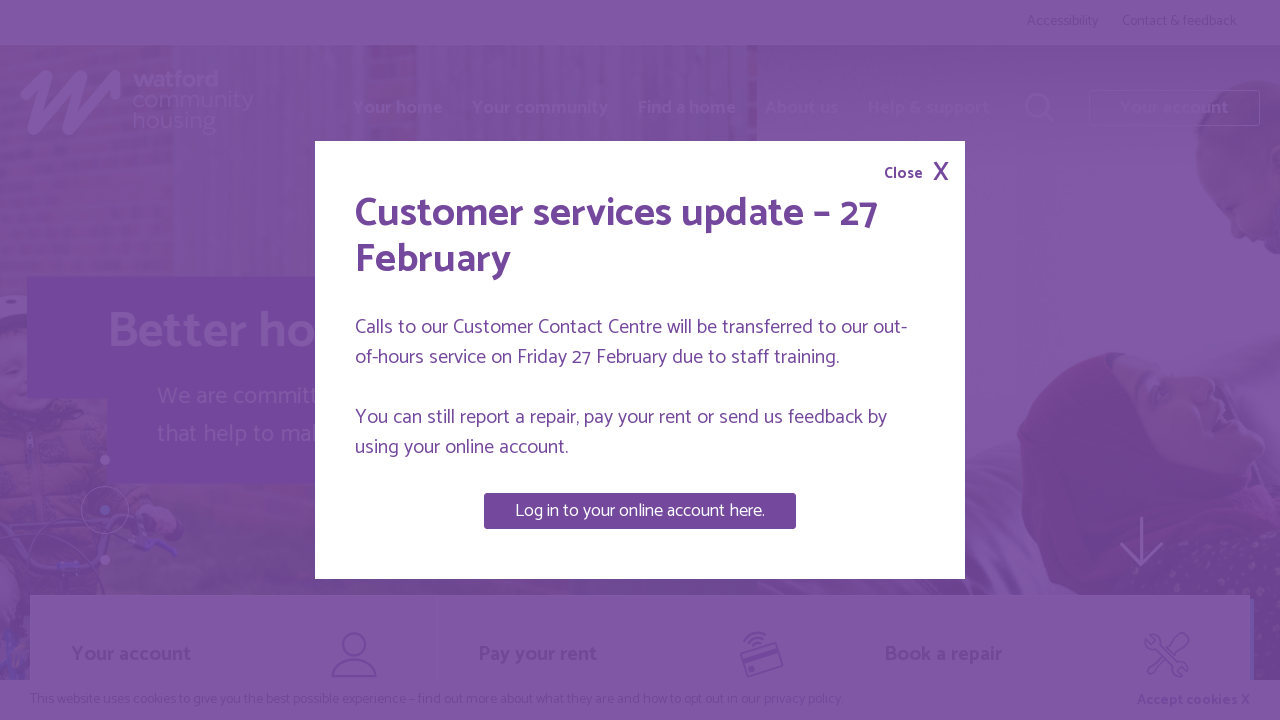

Navigated to West Cornwall HealthCare Trust website
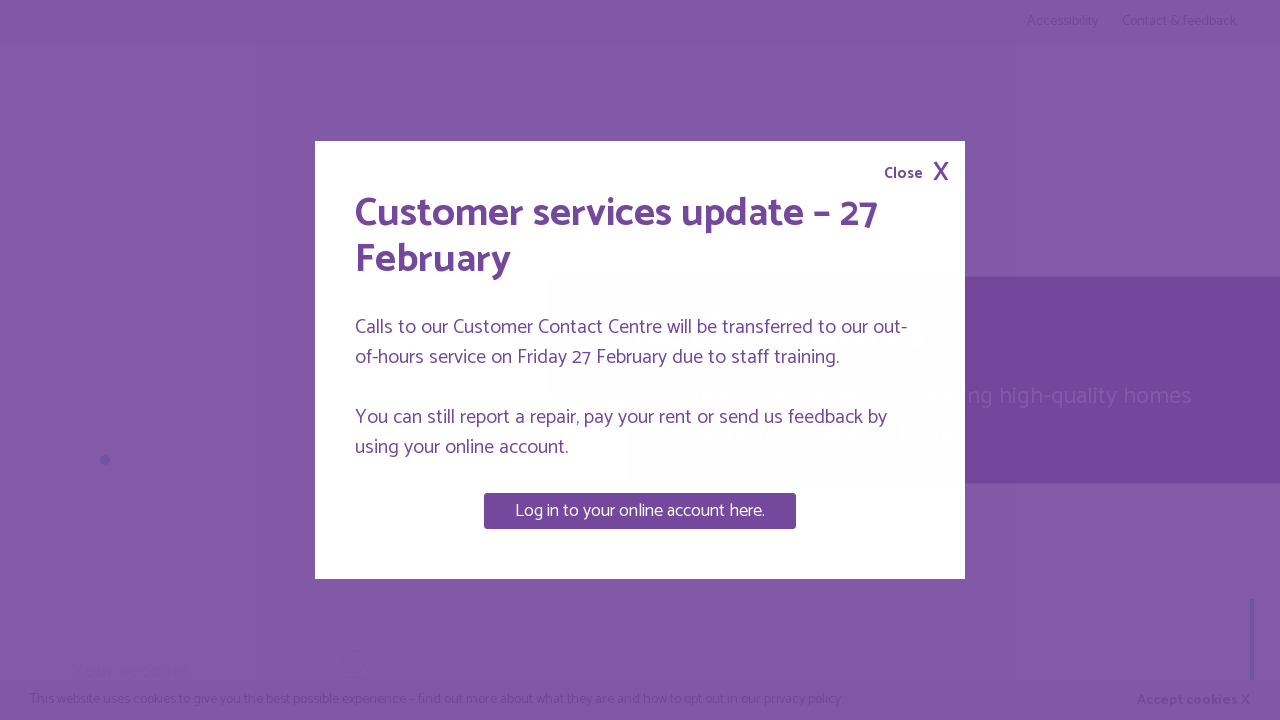

Maximized browser window to 1920x1080
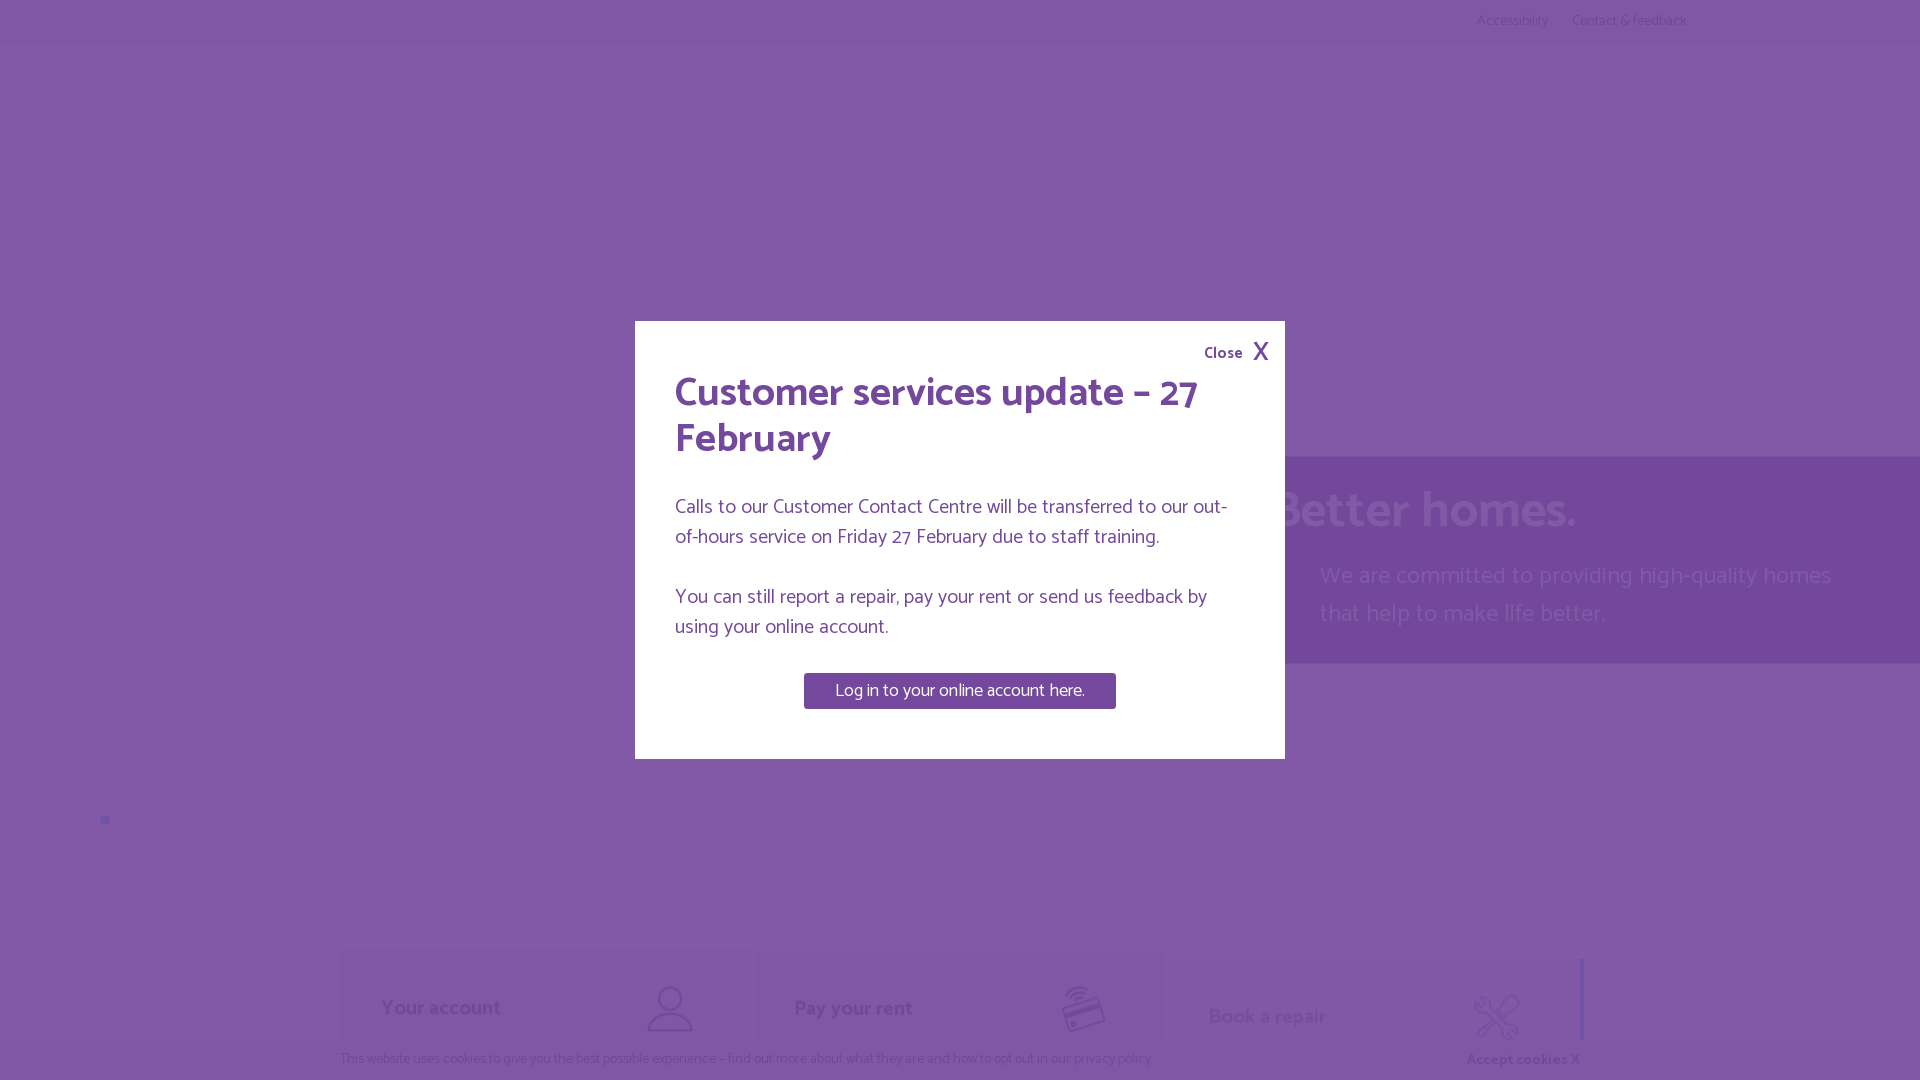

Page DOM content loaded
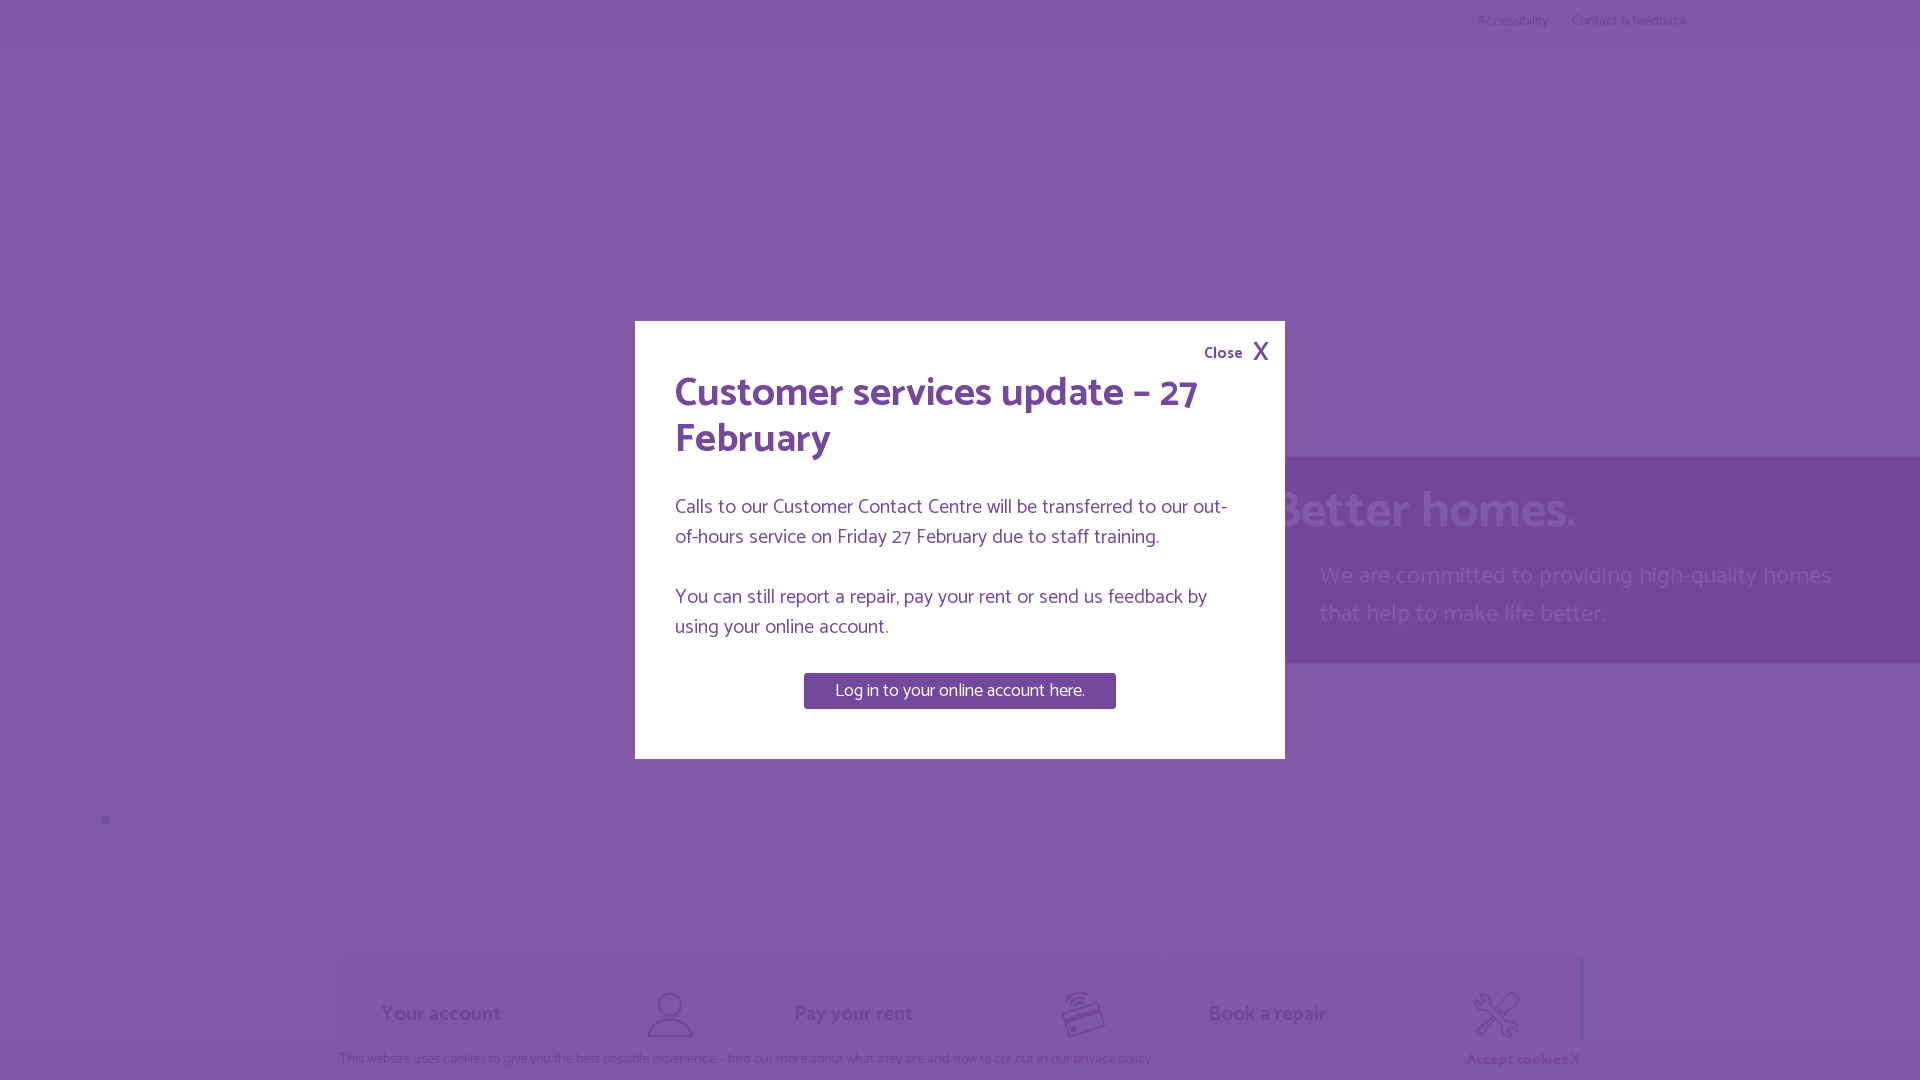

Retrieved page title: 'Watford Community Housing homepage | Watford Community Housing'
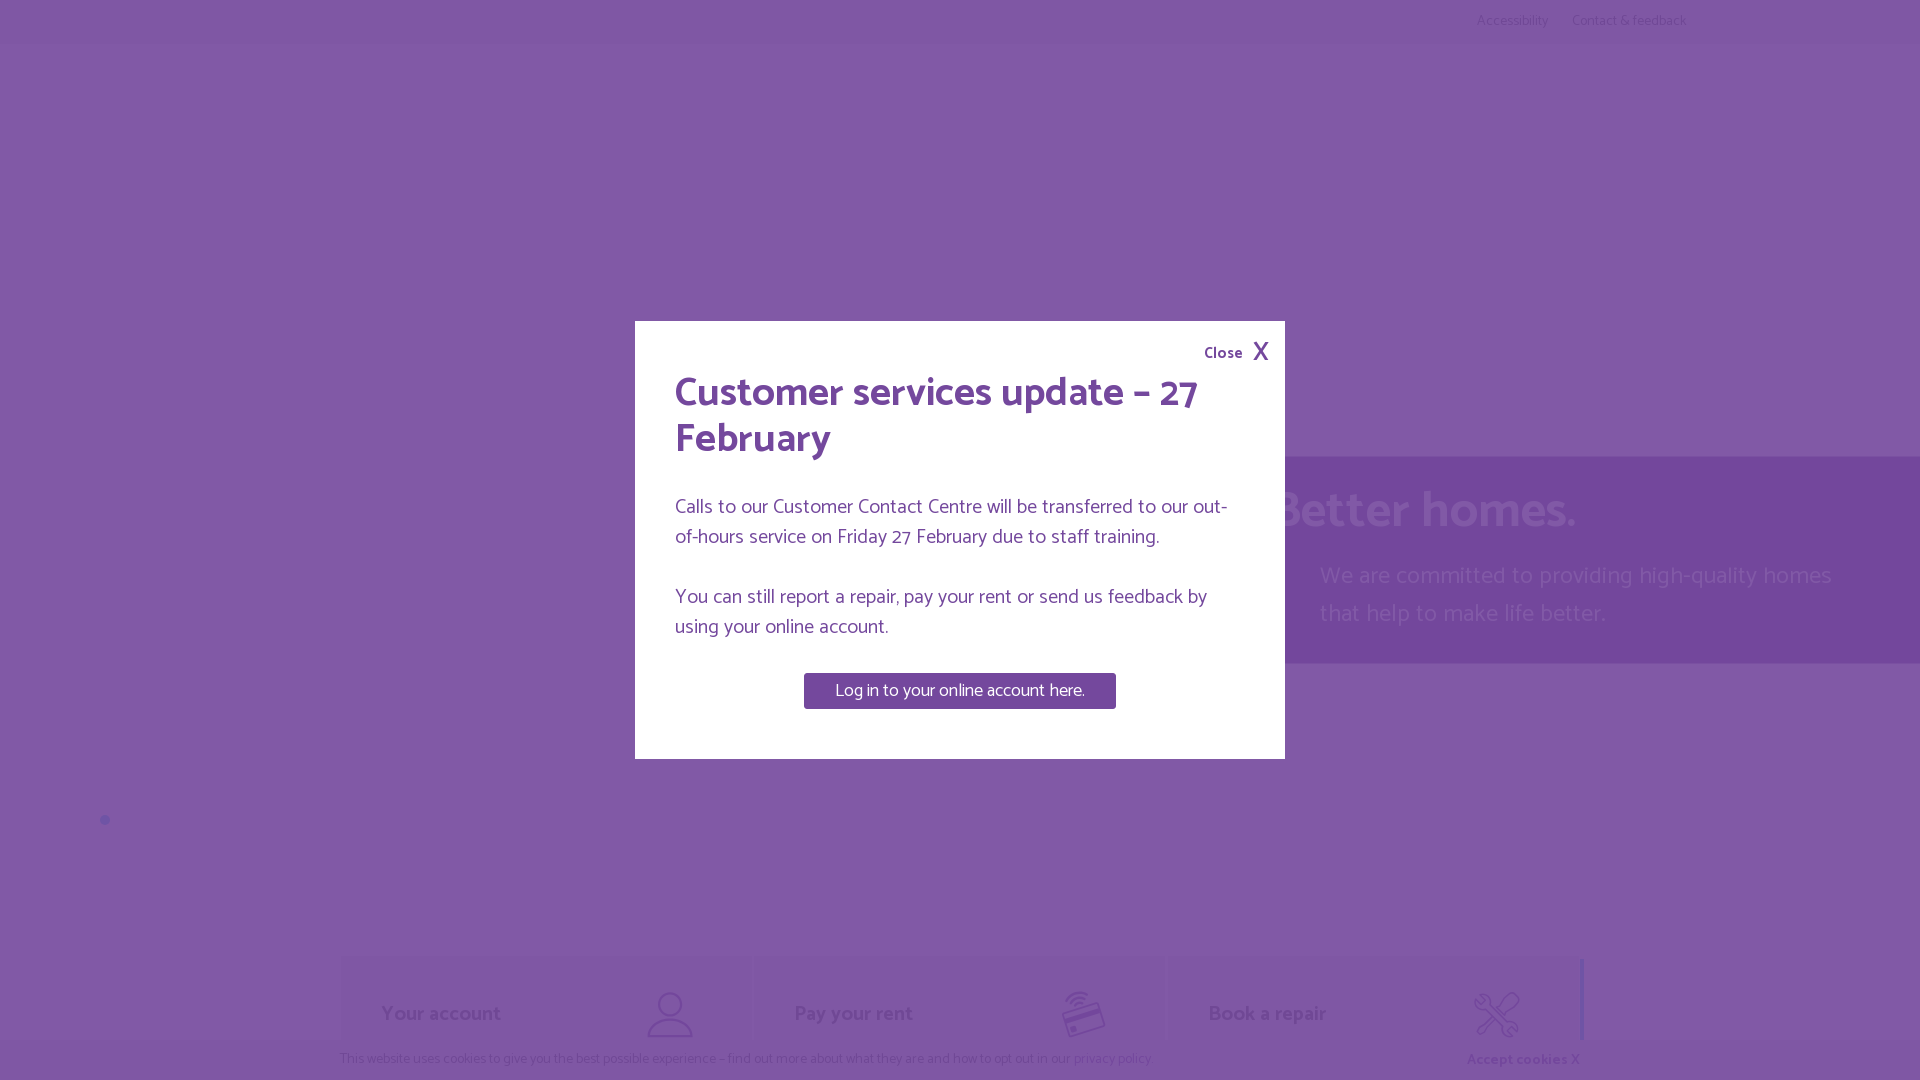

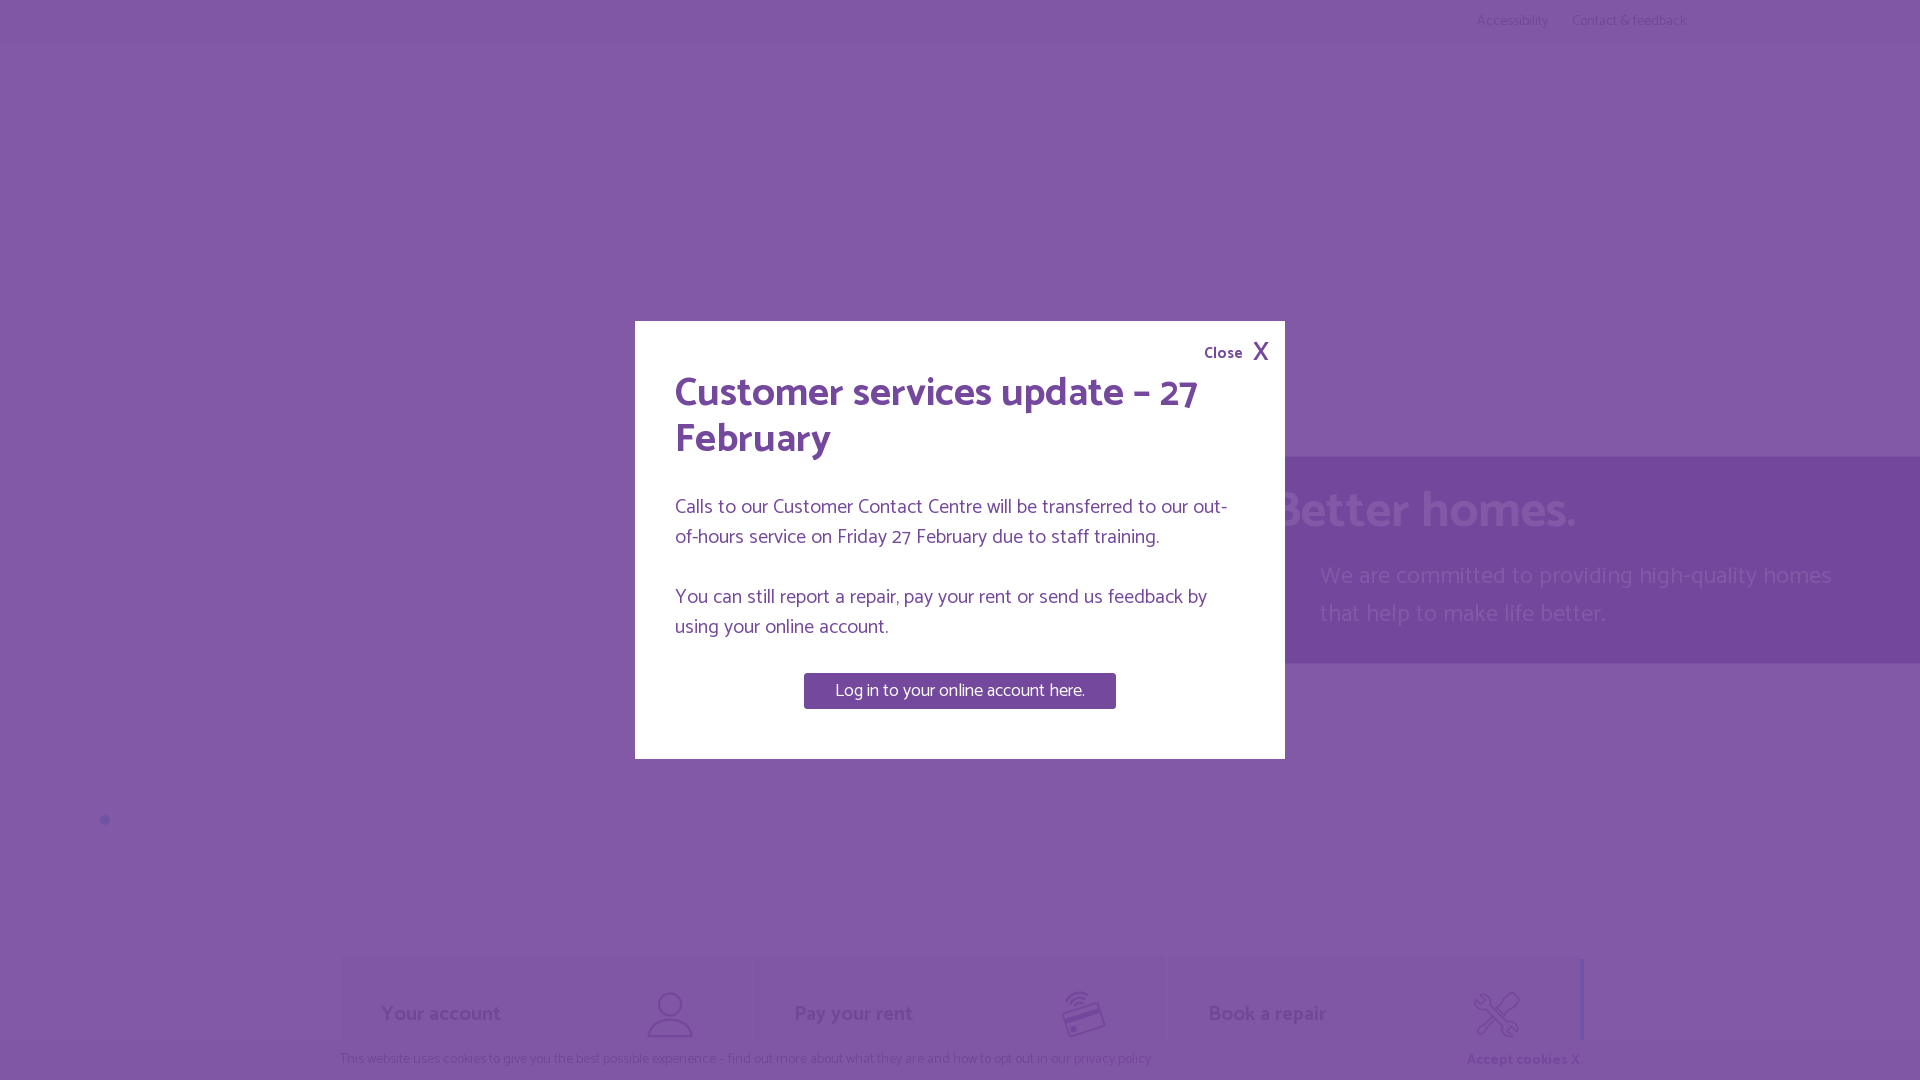